Tests that the OrangeHRM website loads and has the correct page title

Starting URL: https://opensource-demo.orangehrmlive.com

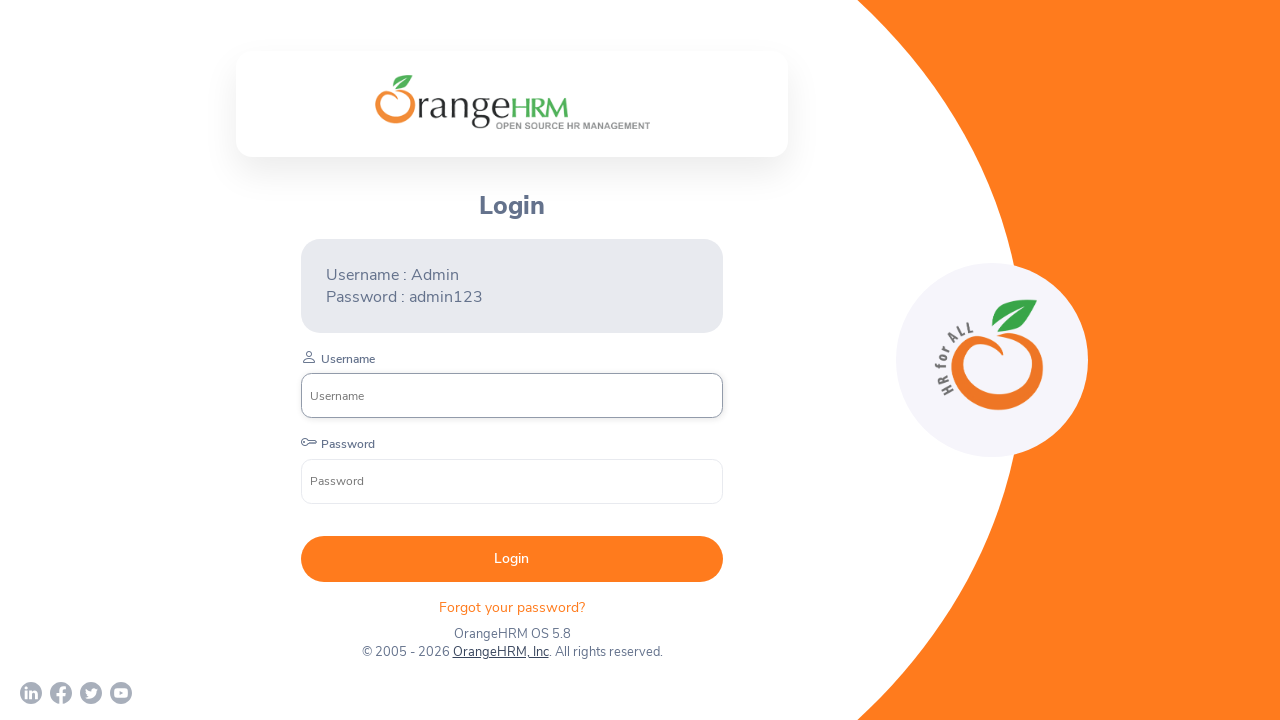

Navigated to OrangeHRM website
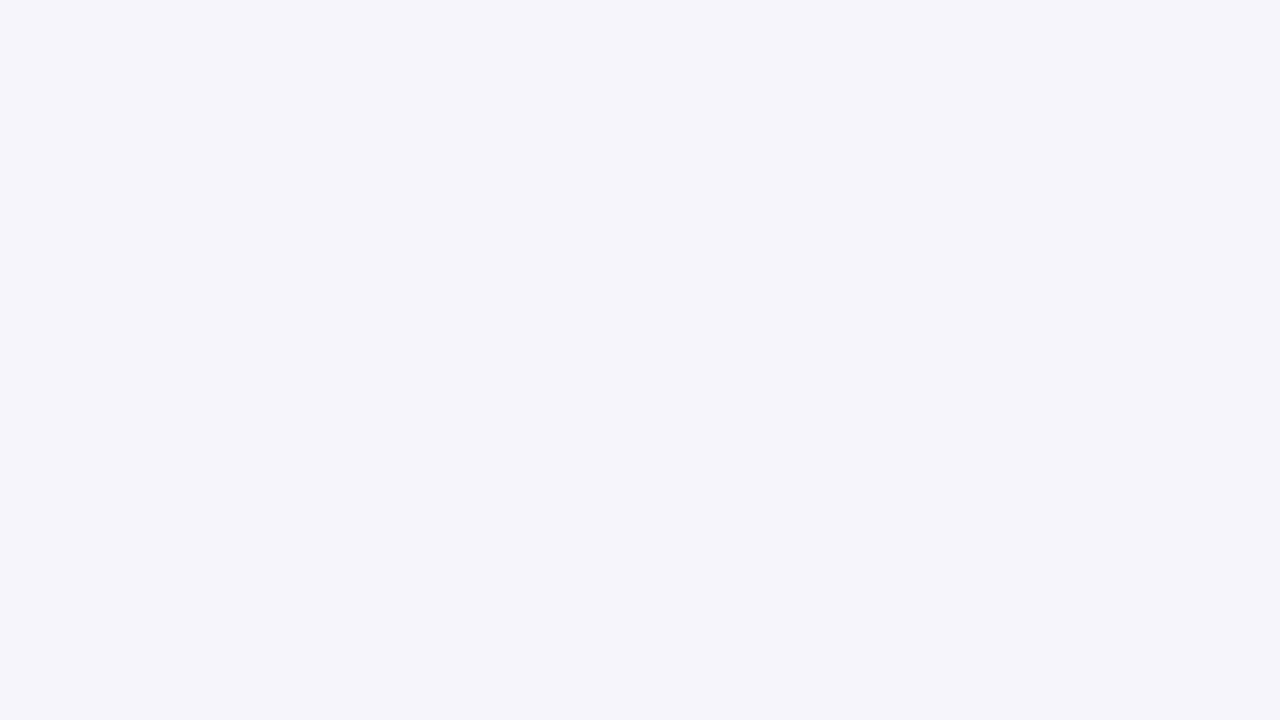

Retrieved page title
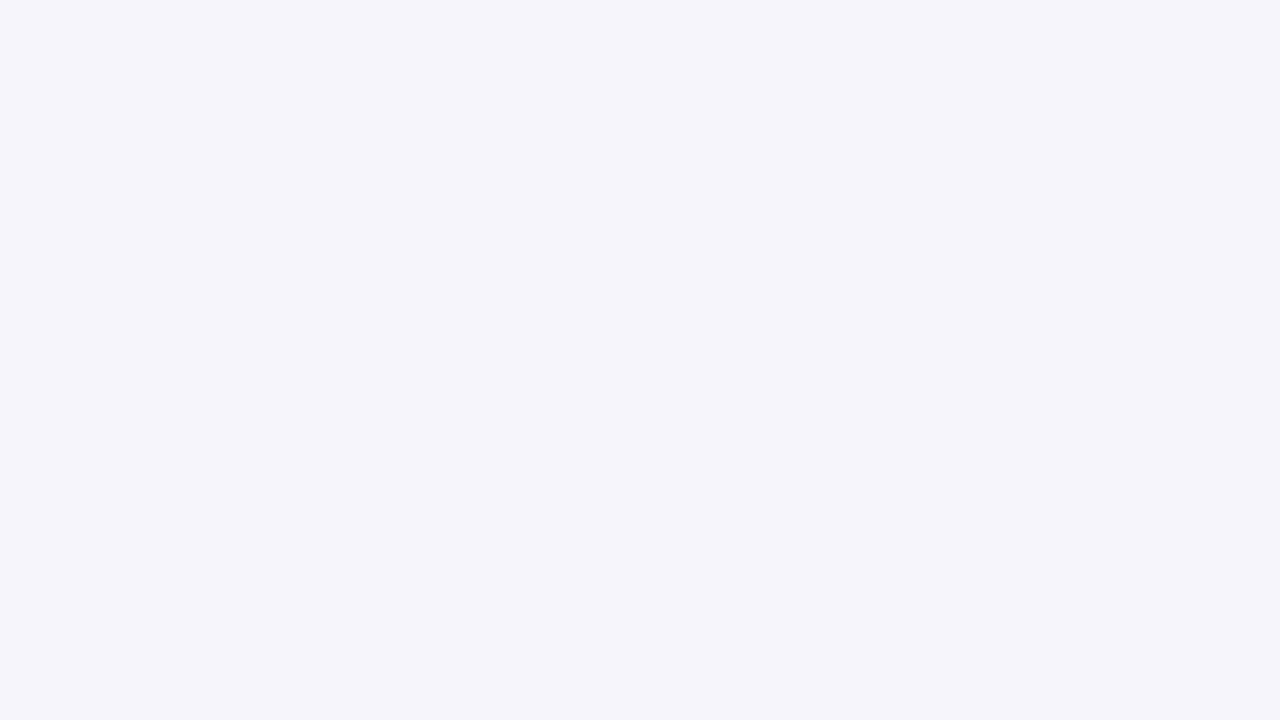

Verified page title is 'OrangeHRM'
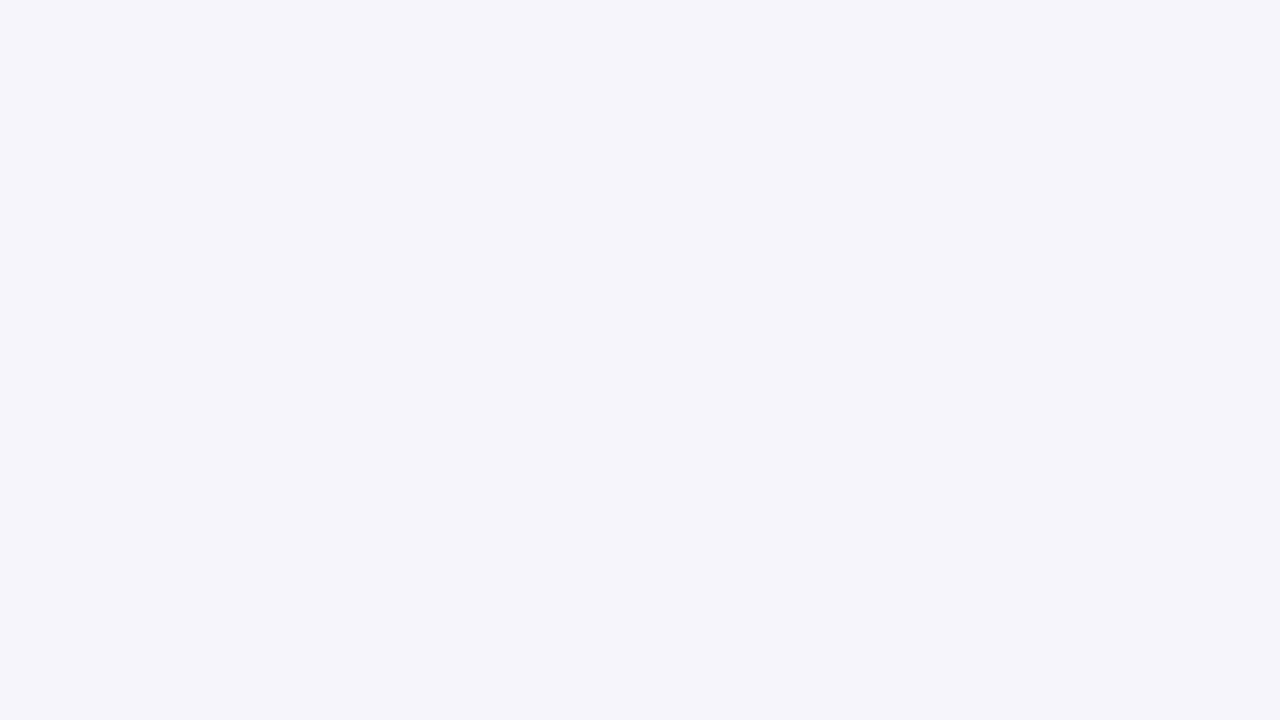

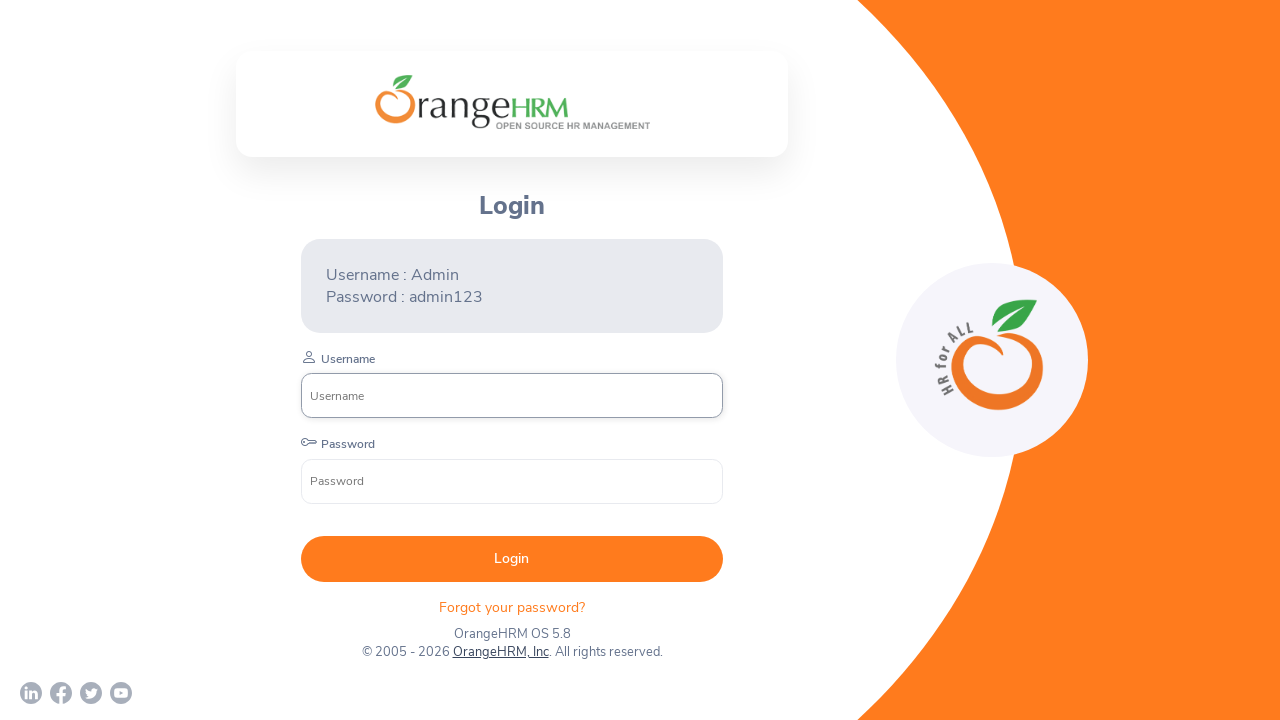